Tests subtraction operation on the calculator by entering 234823 - 23094823

Starting URL: https://www.calculator.net

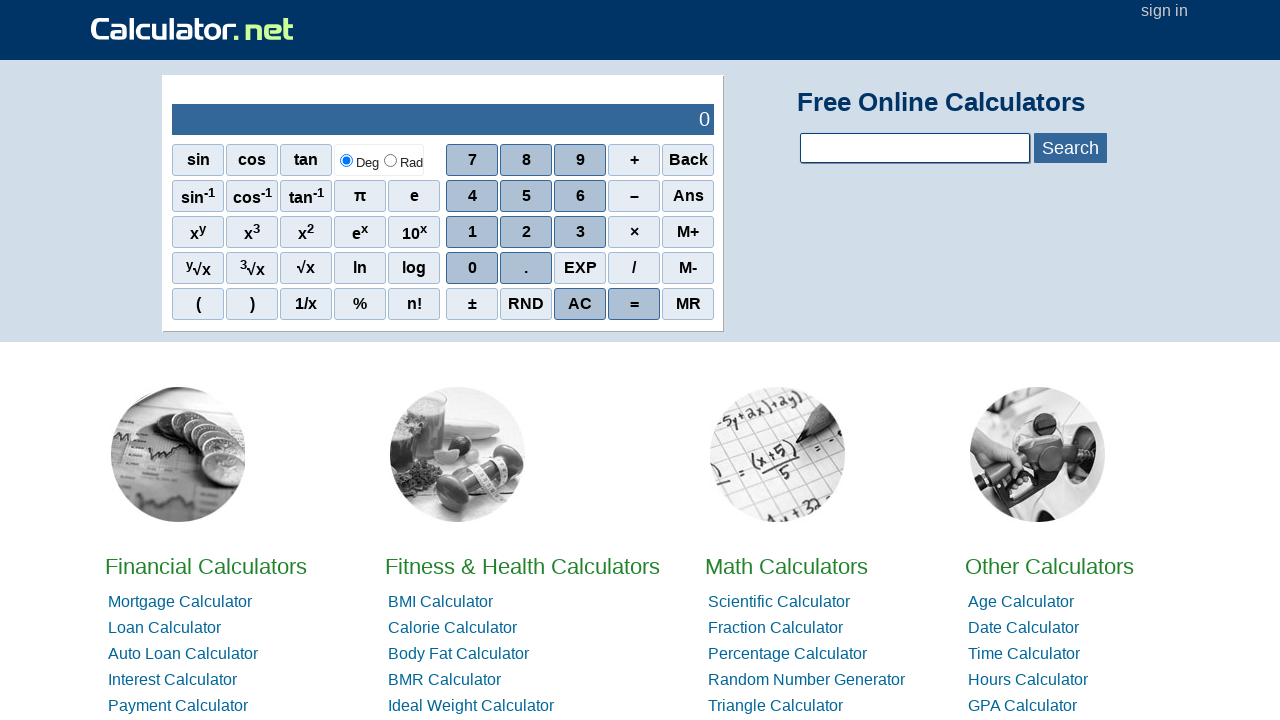

Clicked AC button to clear calculator at (580, 304) on xpath=//span[contains(text(),'AC')]
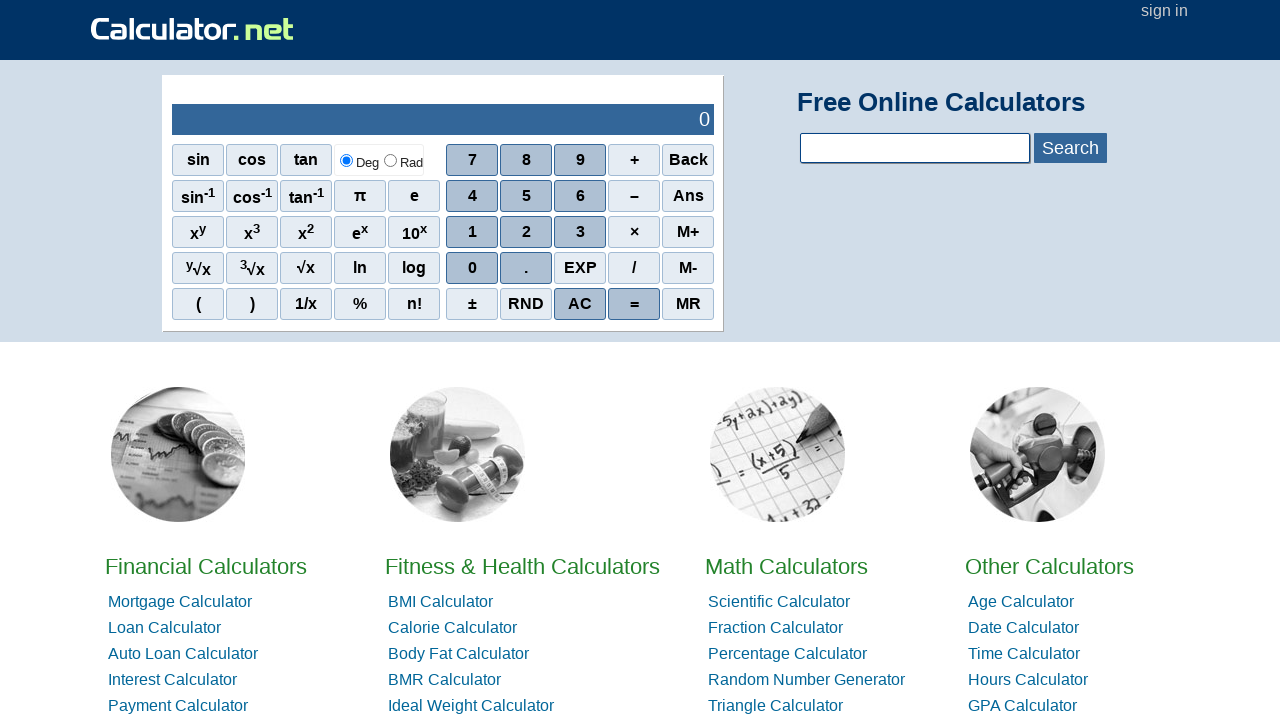

Clicked digit 2 at (526, 232) on xpath=//span[contains(text(),'2')]
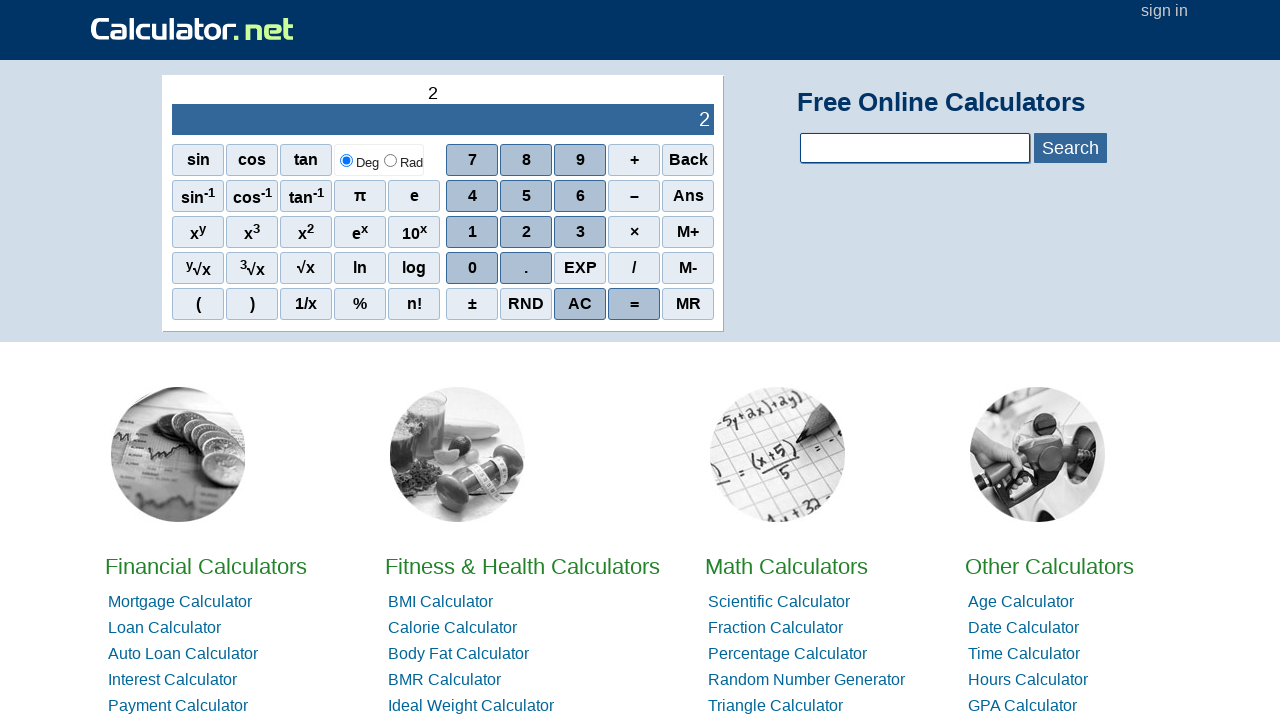

Clicked digit 3 at (580, 232) on xpath=//span[contains(text(),'3')]
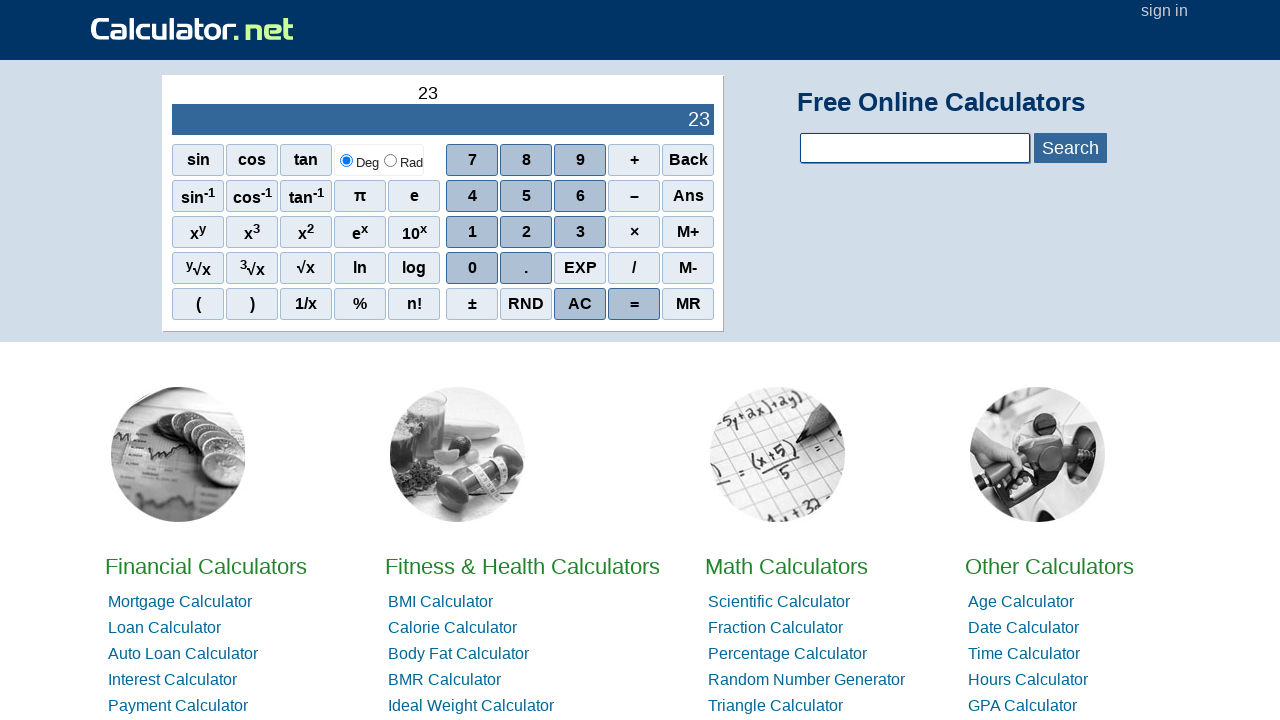

Clicked digit 4 at (472, 196) on xpath=//span[contains(text(),'4')]
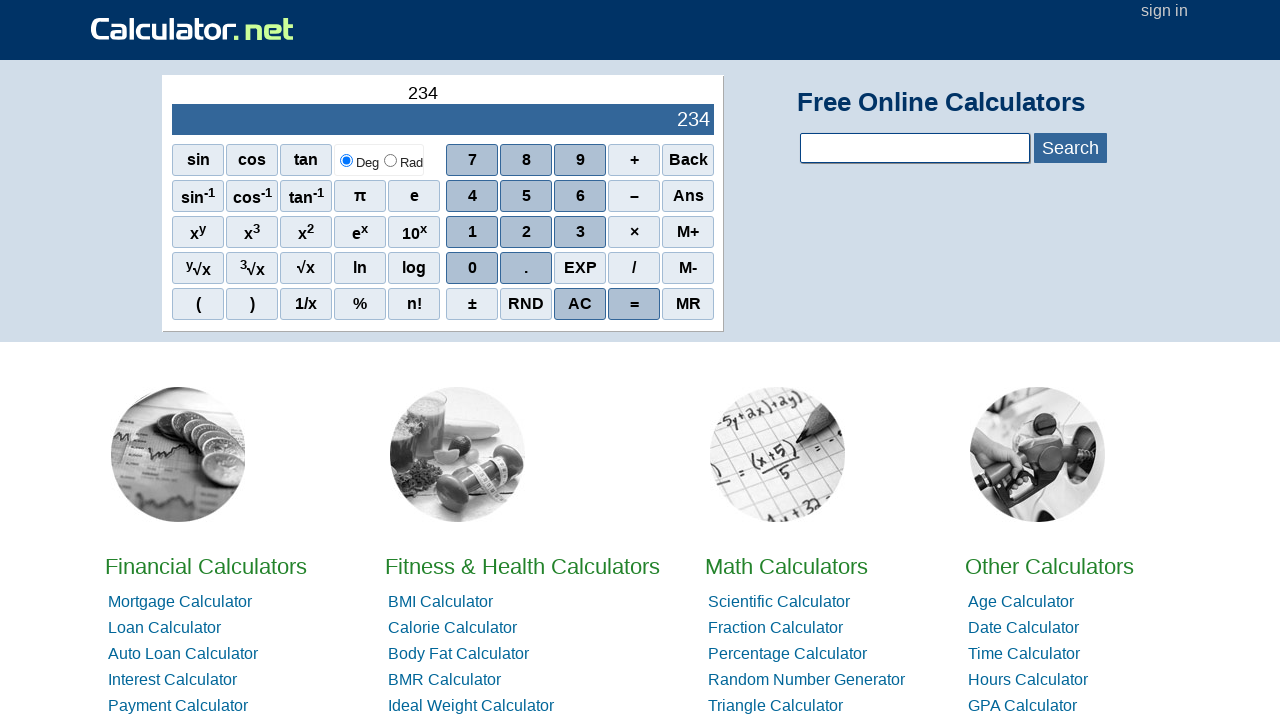

Clicked digit 8 at (526, 160) on xpath=//span[contains(text(),'8')]
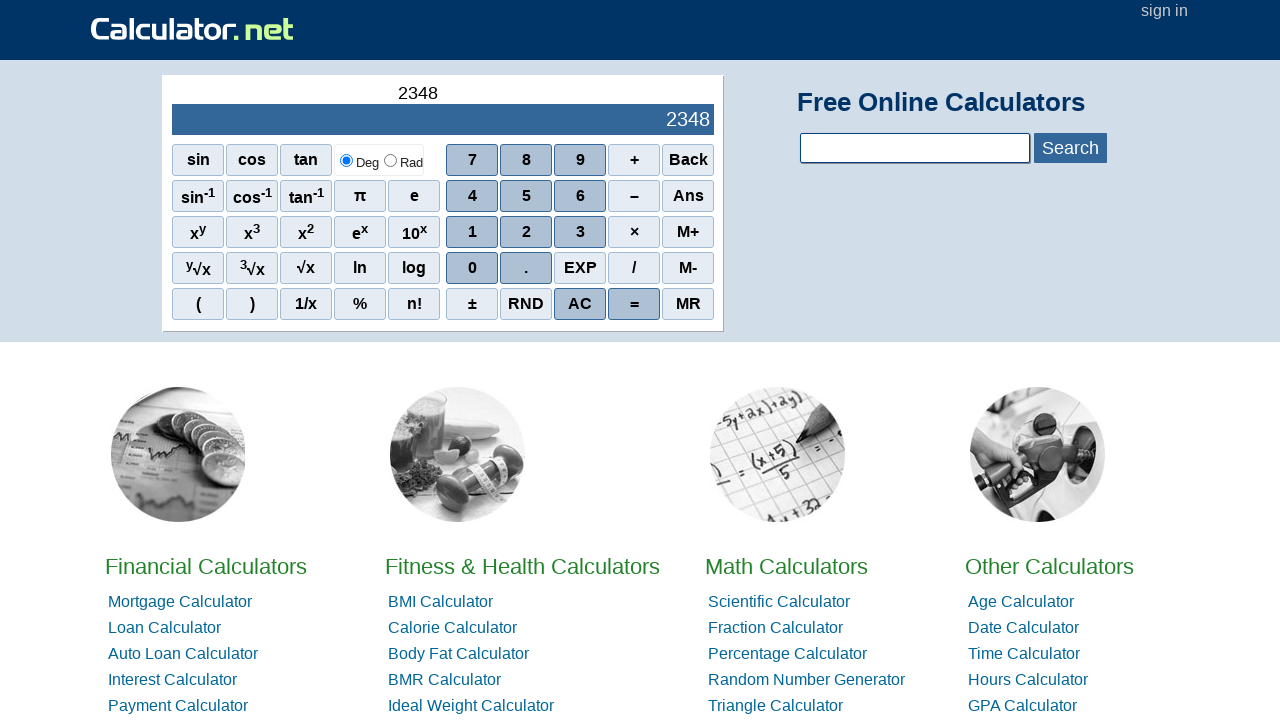

Clicked digit 2 at (526, 232) on xpath=//span[contains(text(),'2')]
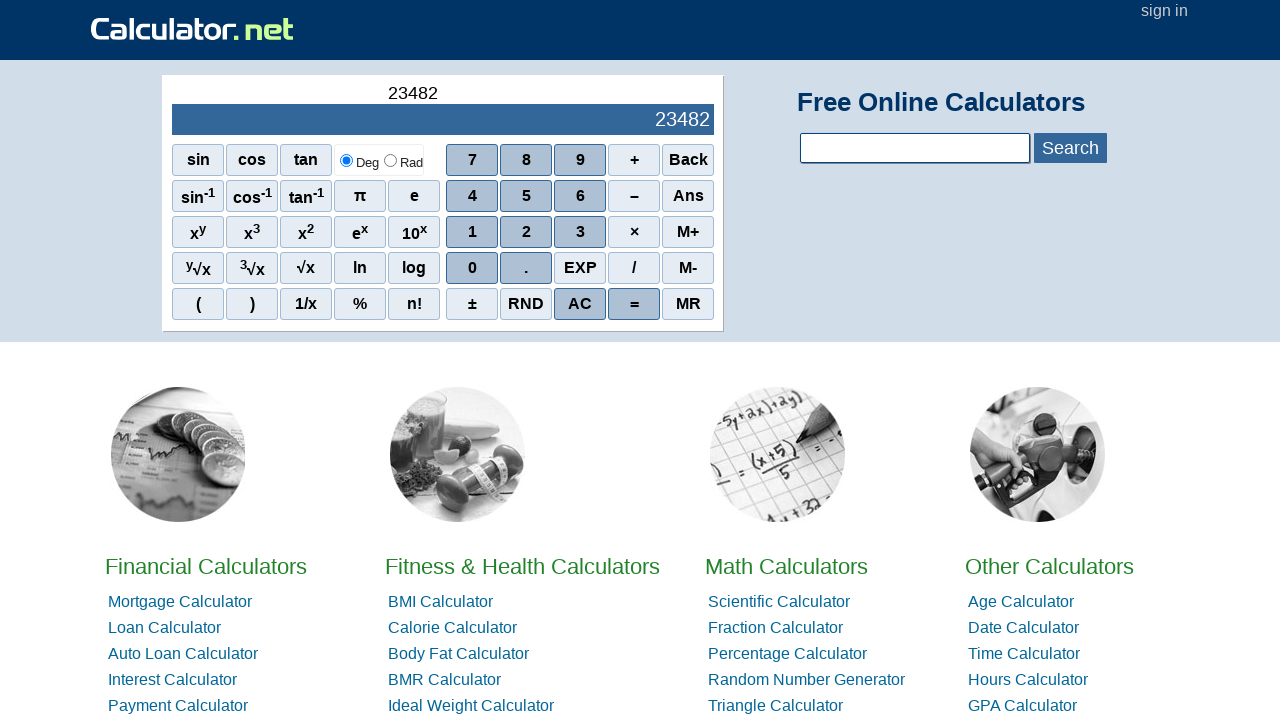

Clicked digit 3, completing first number 234823 at (580, 232) on xpath=//span[contains(text(),'3')]
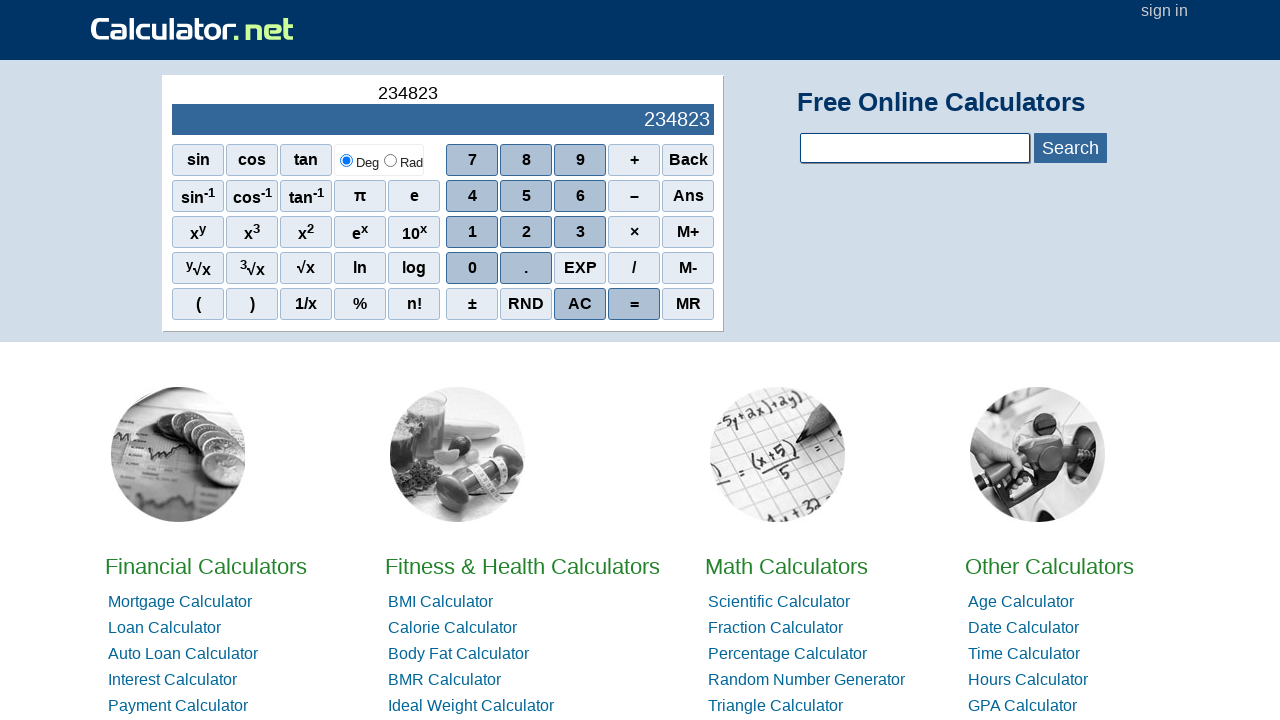

Clicked subtraction operator at (634, 196) on xpath=//span[contains(text(),'–')]
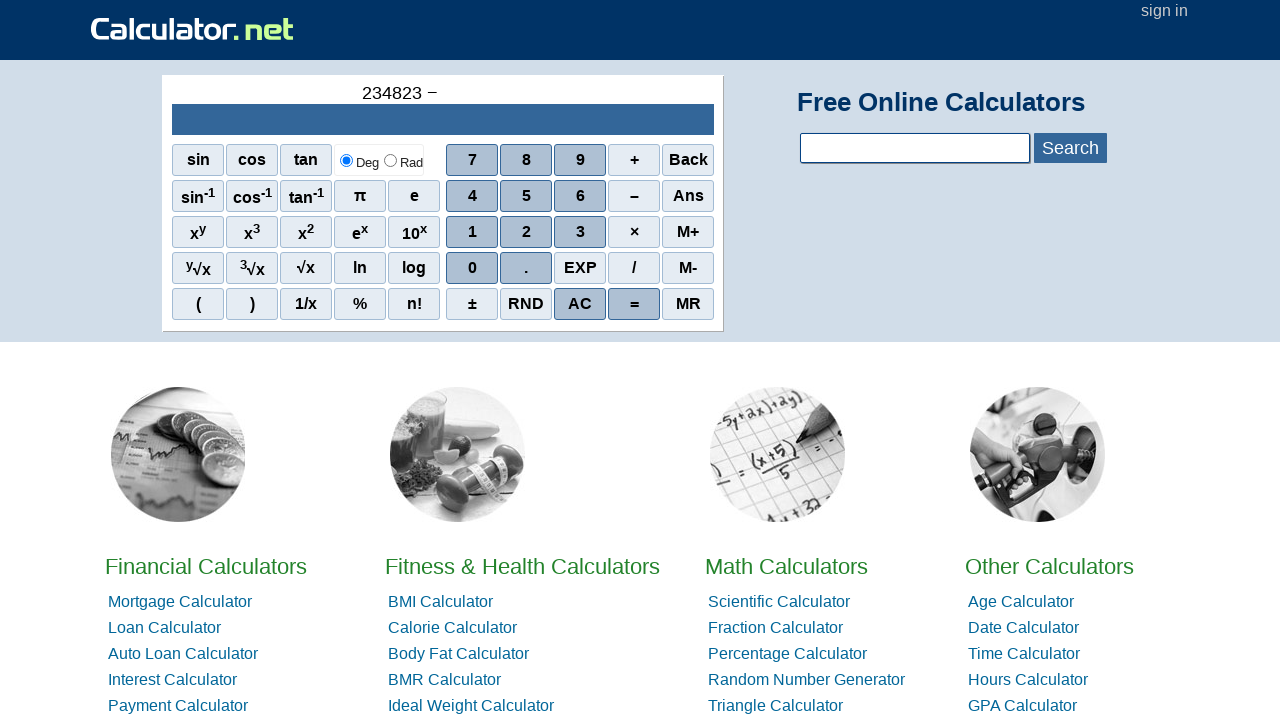

Clicked digit 2 for second number at (526, 232) on xpath=//span[contains(text(),'2')]
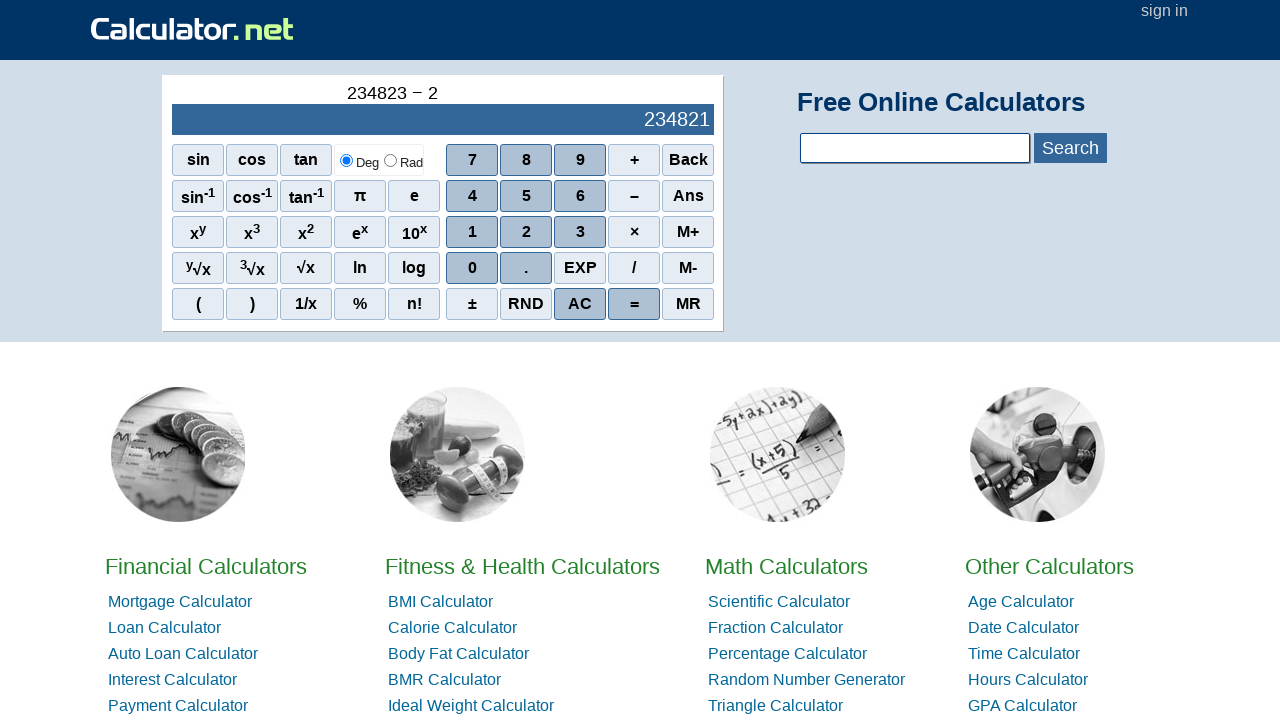

Clicked digit 3 at (580, 232) on xpath=//span[contains(text(),'3')]
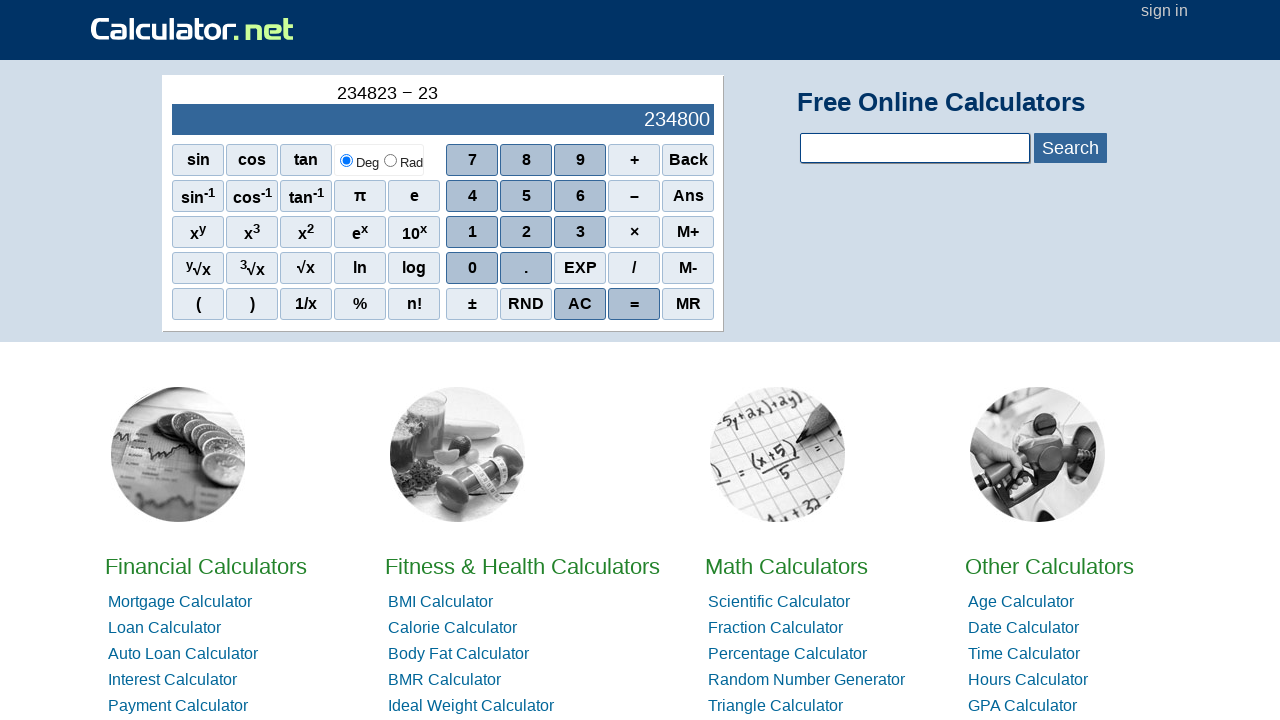

Clicked digit 0 at (472, 268) on xpath=//tbody/tr[2]/td[2]/div[1]/div[4]/span[1]
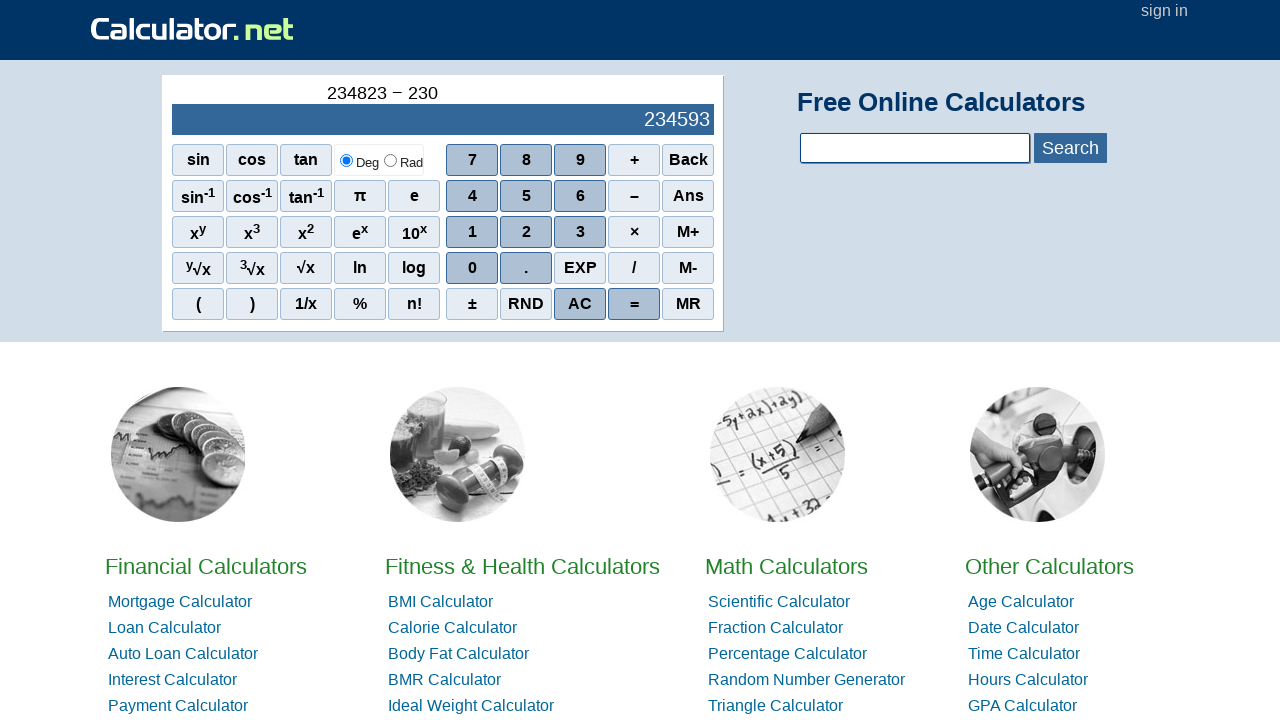

Clicked digit 9 at (580, 160) on xpath=//span[contains(text(),'9')]
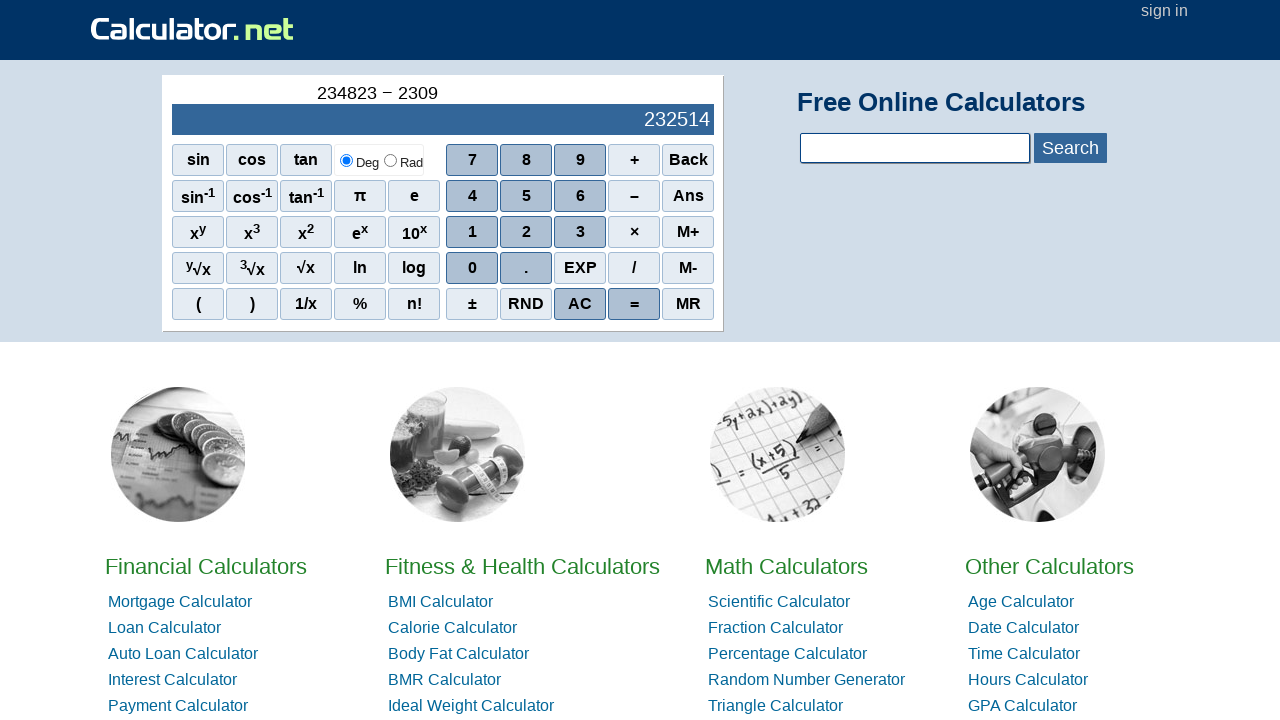

Clicked digit 4 at (472, 196) on xpath=//span[contains(text(),'4')]
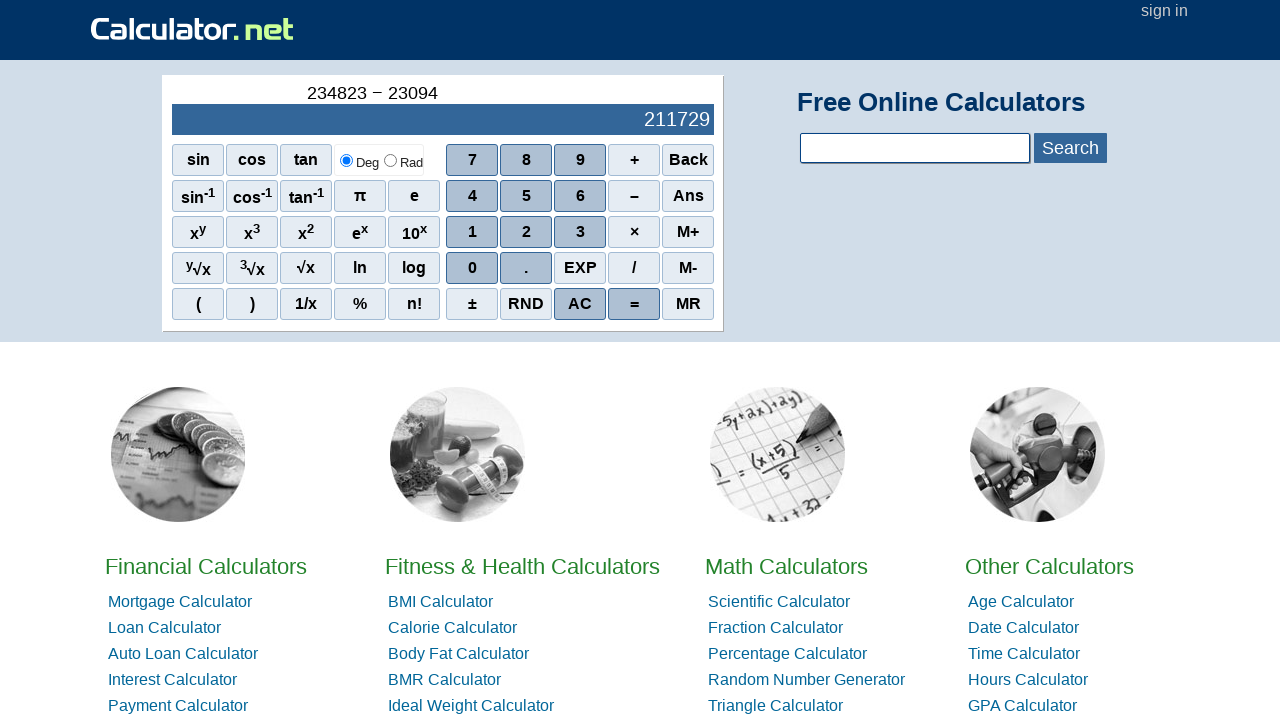

Clicked digit 8 at (526, 160) on xpath=//span[contains(text(),'8')]
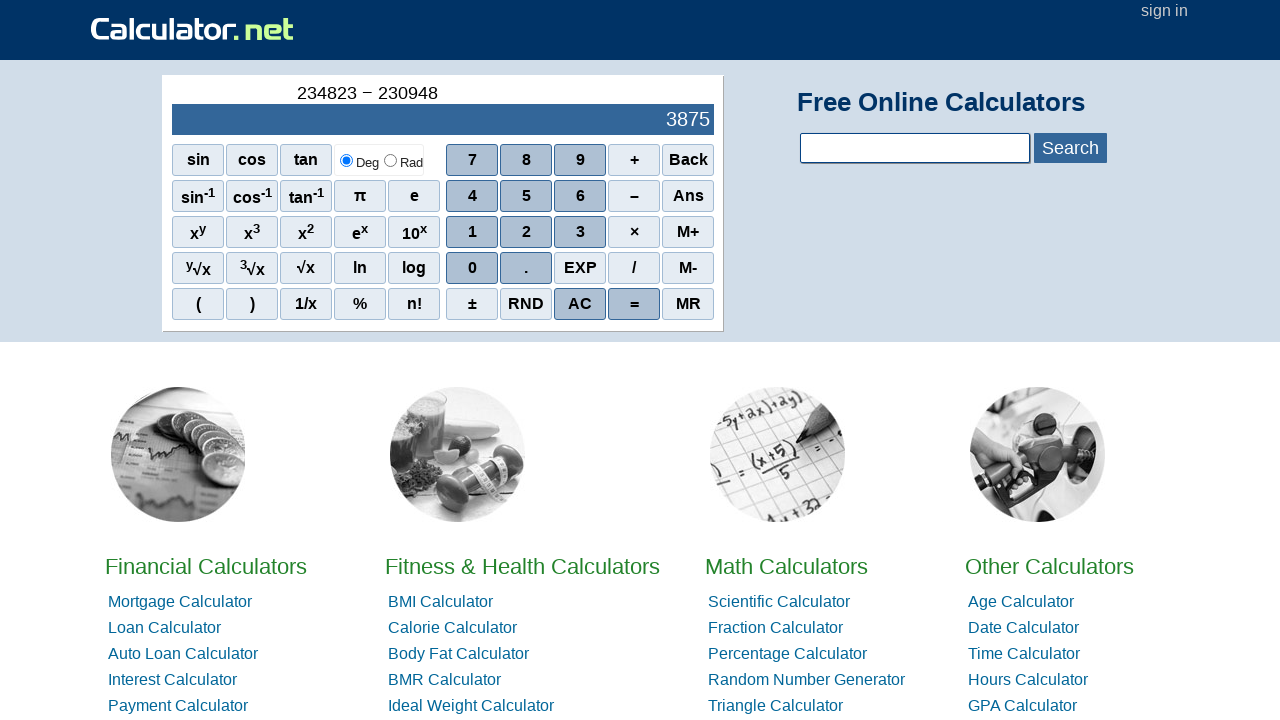

Clicked digit 2 at (526, 232) on xpath=//span[contains(text(),'2')]
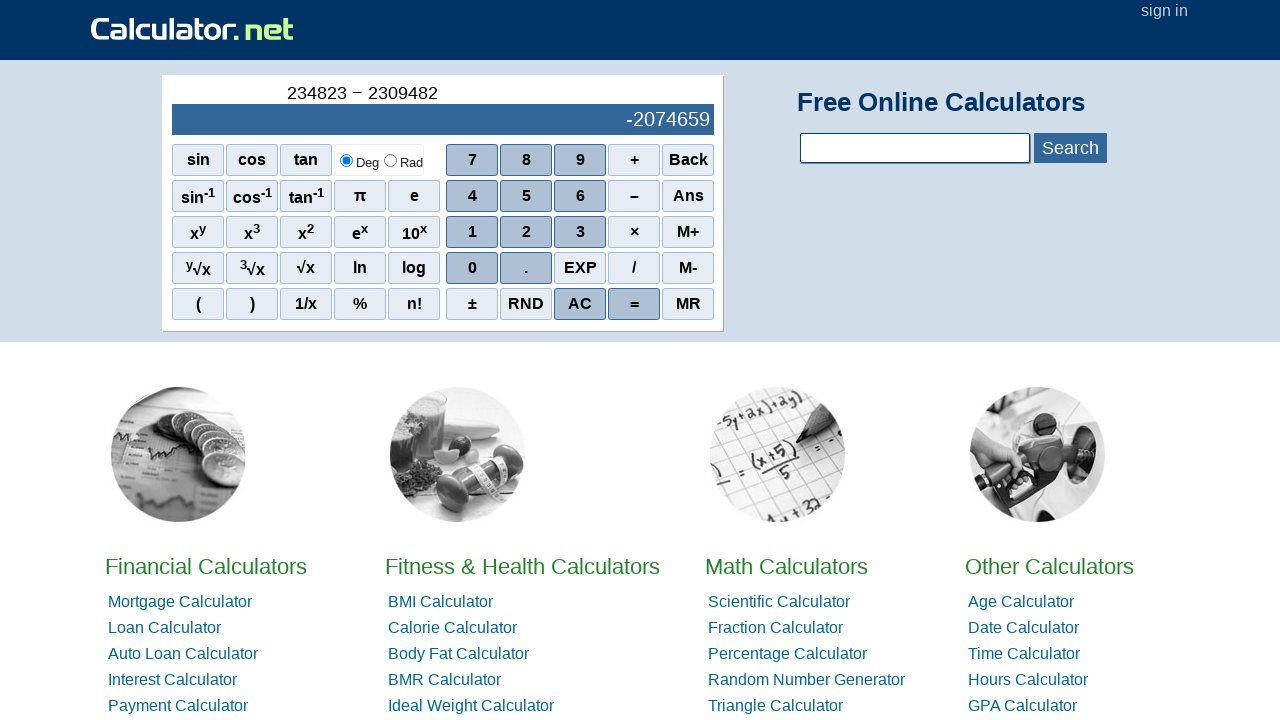

Clicked digit 3, completing second number 23094823 at (580, 232) on xpath=//span[contains(text(),'3')]
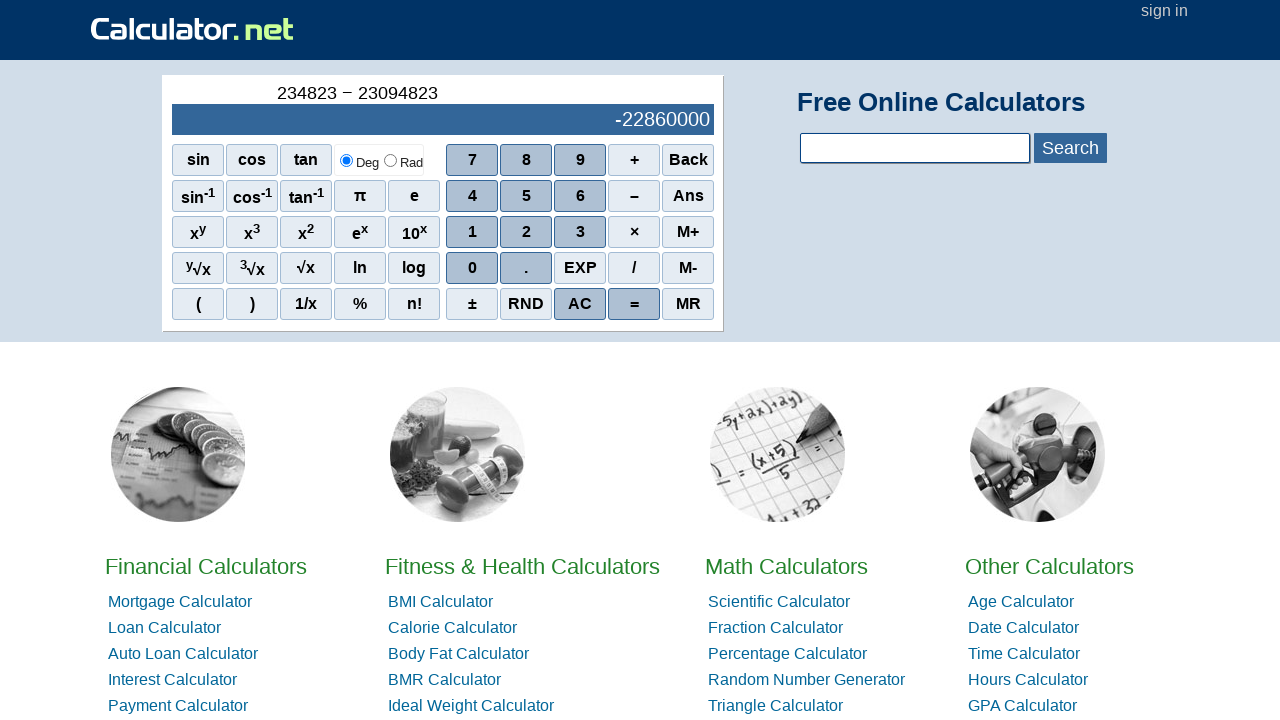

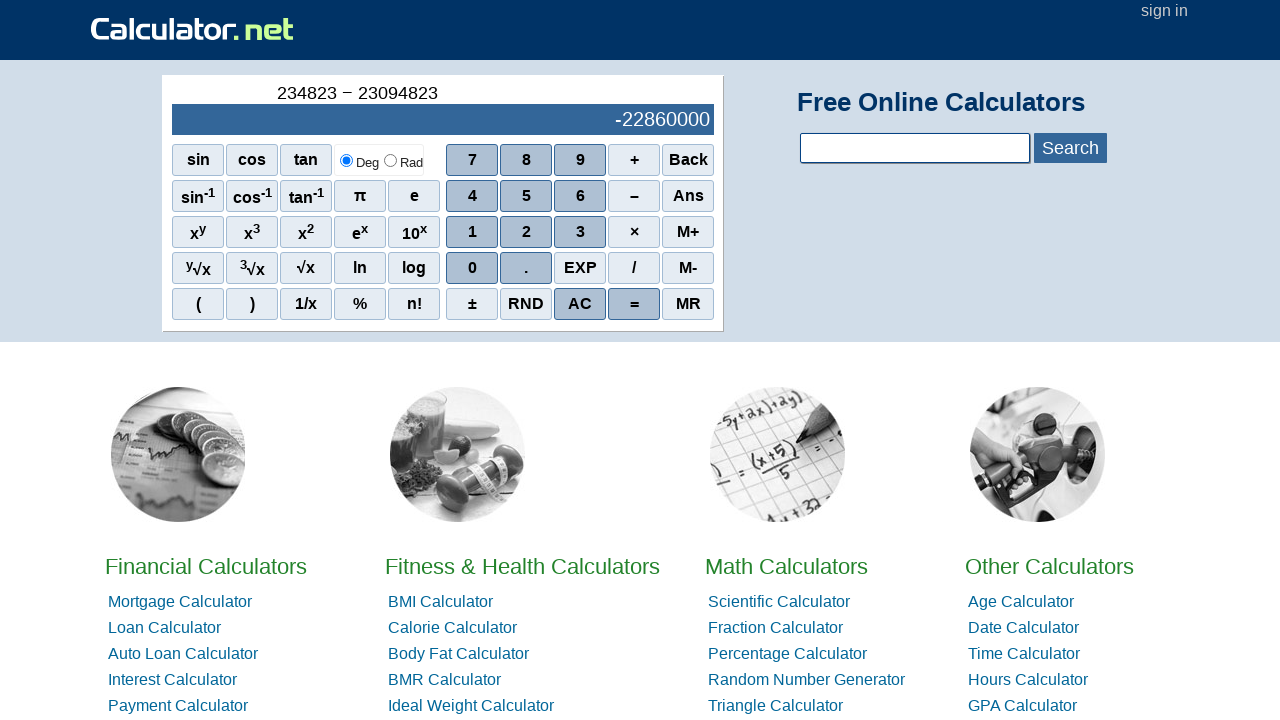